Tests dismissing a JavaScript confirm dialog by clicking the second button and canceling it

Starting URL: https://the-internet.herokuapp.com/javascript_alerts

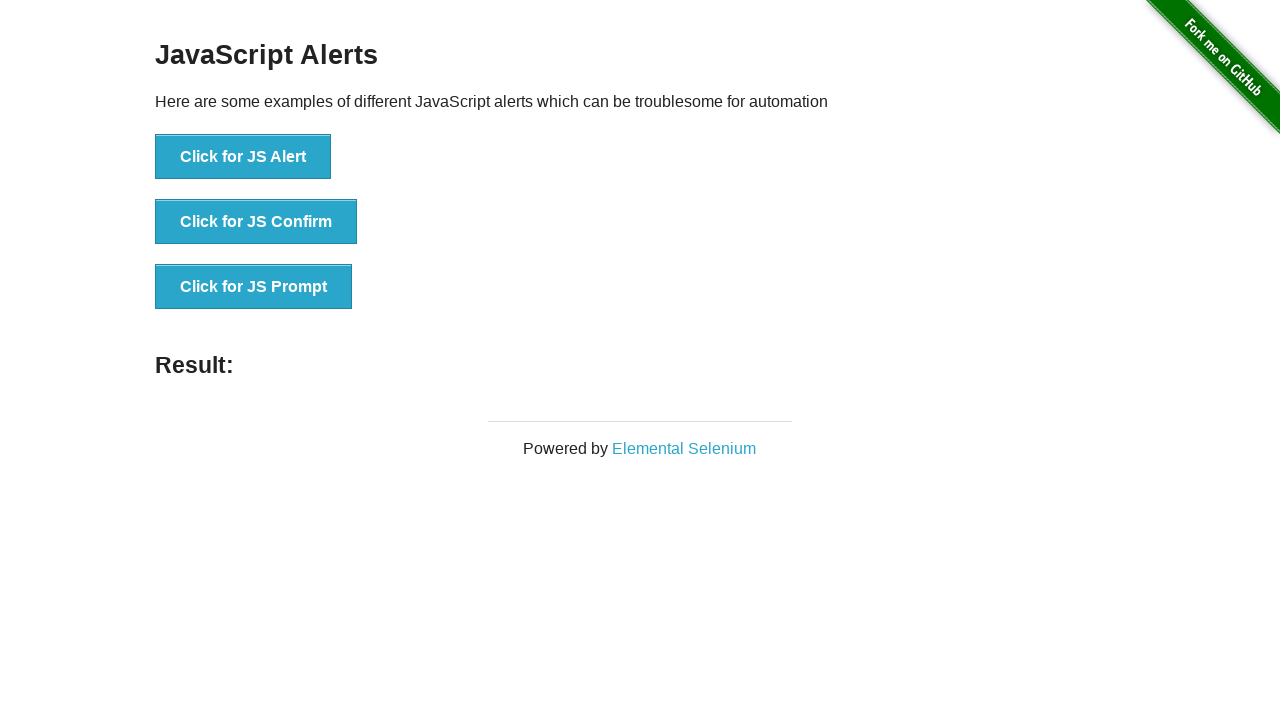

Clicked 'Click for JS Confirm' button to trigger JavaScript confirm dialog at (256, 222) on button:text('Click for JS Confirm')
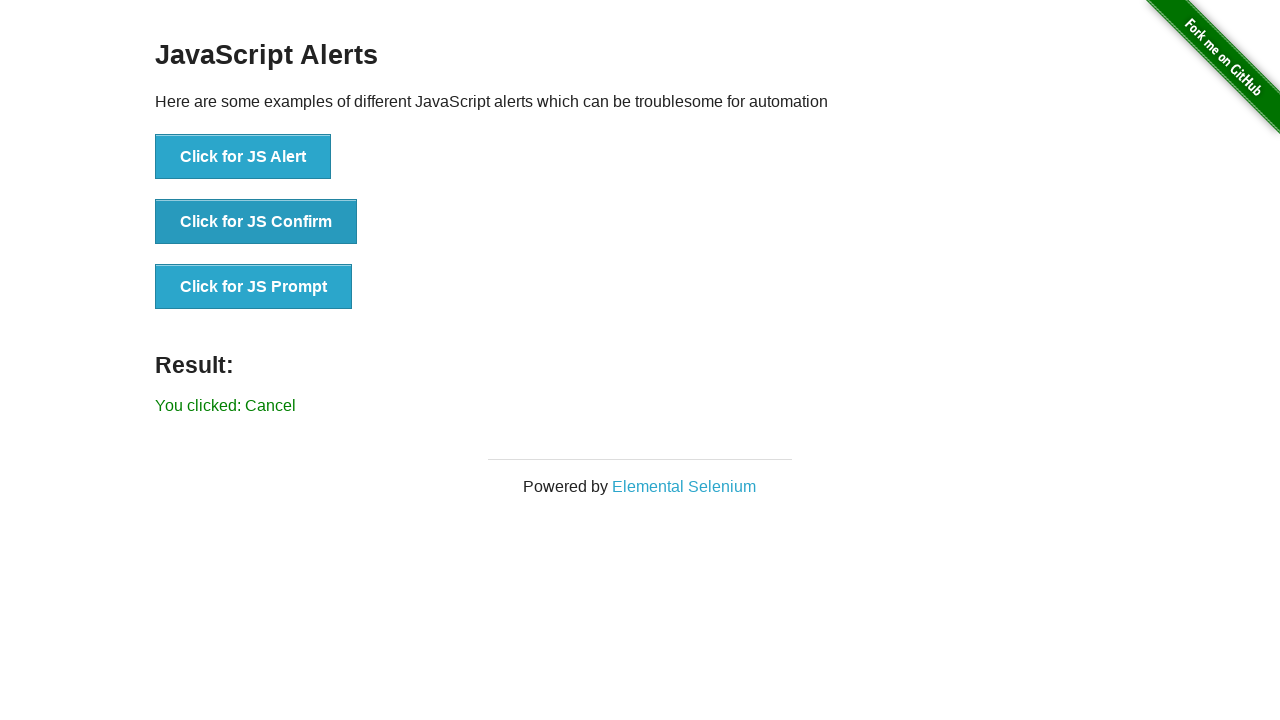

Set up dialog handler to dismiss the confirm dialog
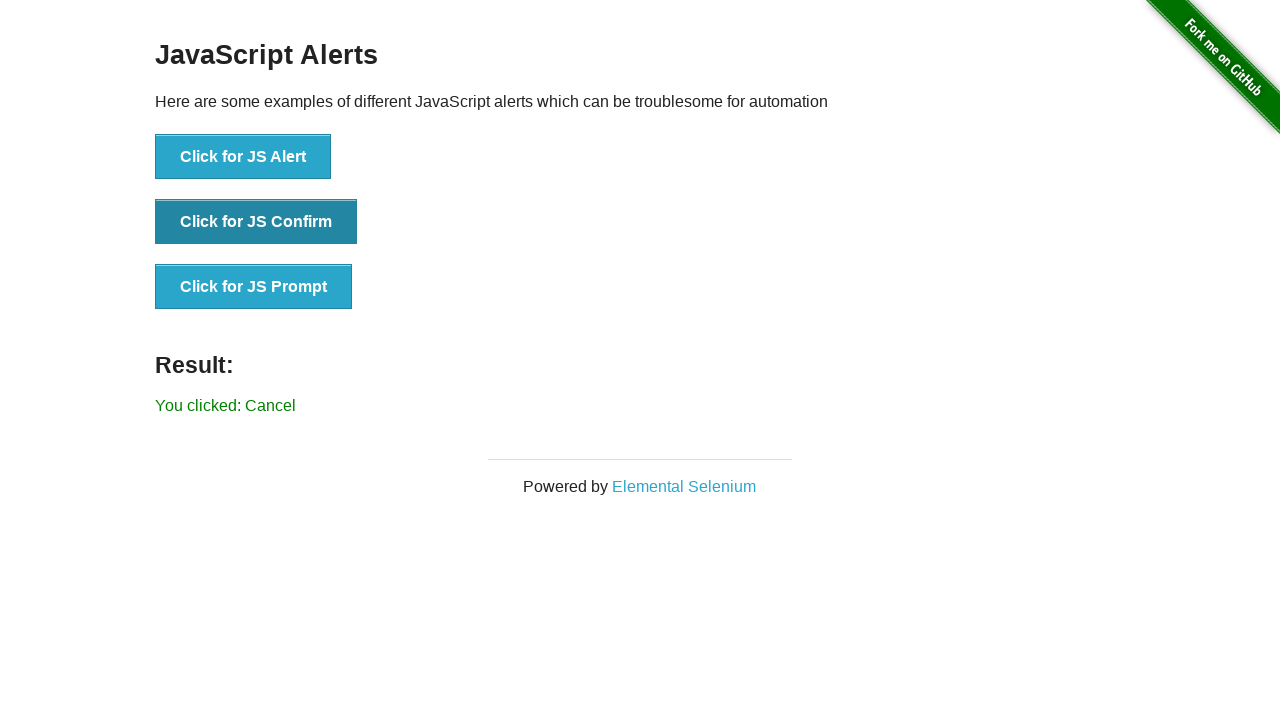

Retrieved result text from #result element
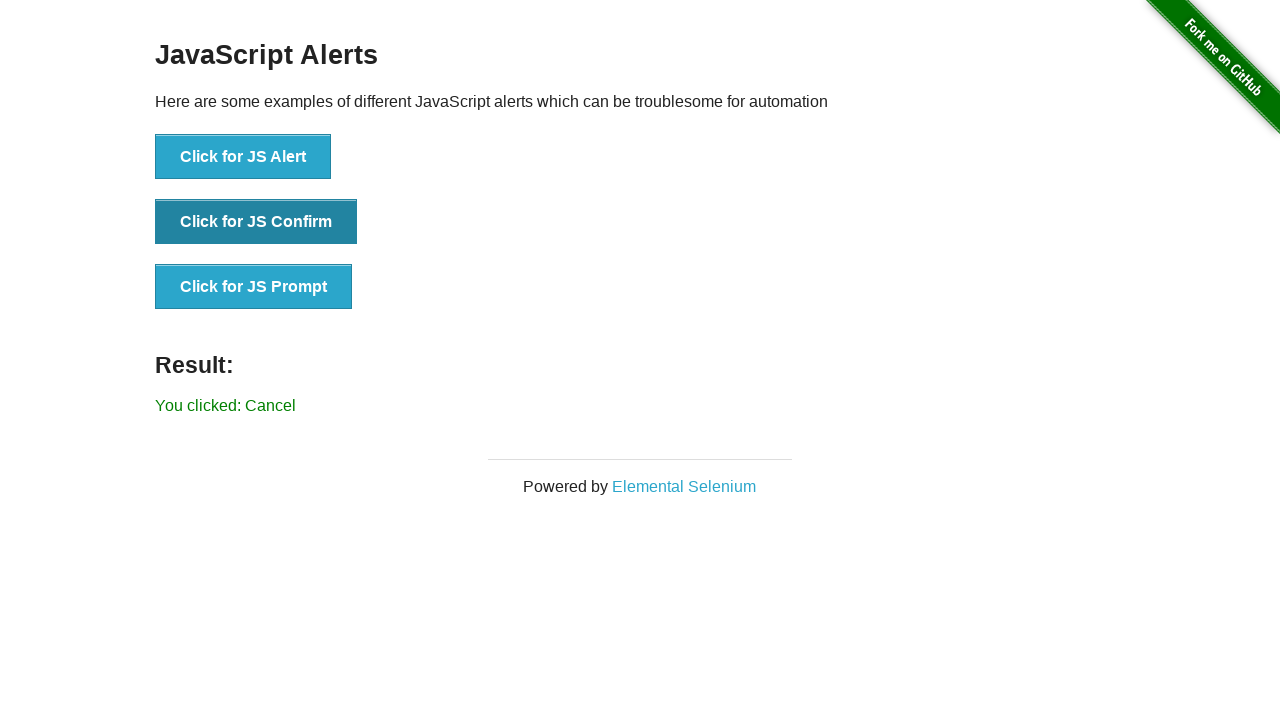

Verified that result text does not contain 'successfuly' - dialog was successfully dismissed
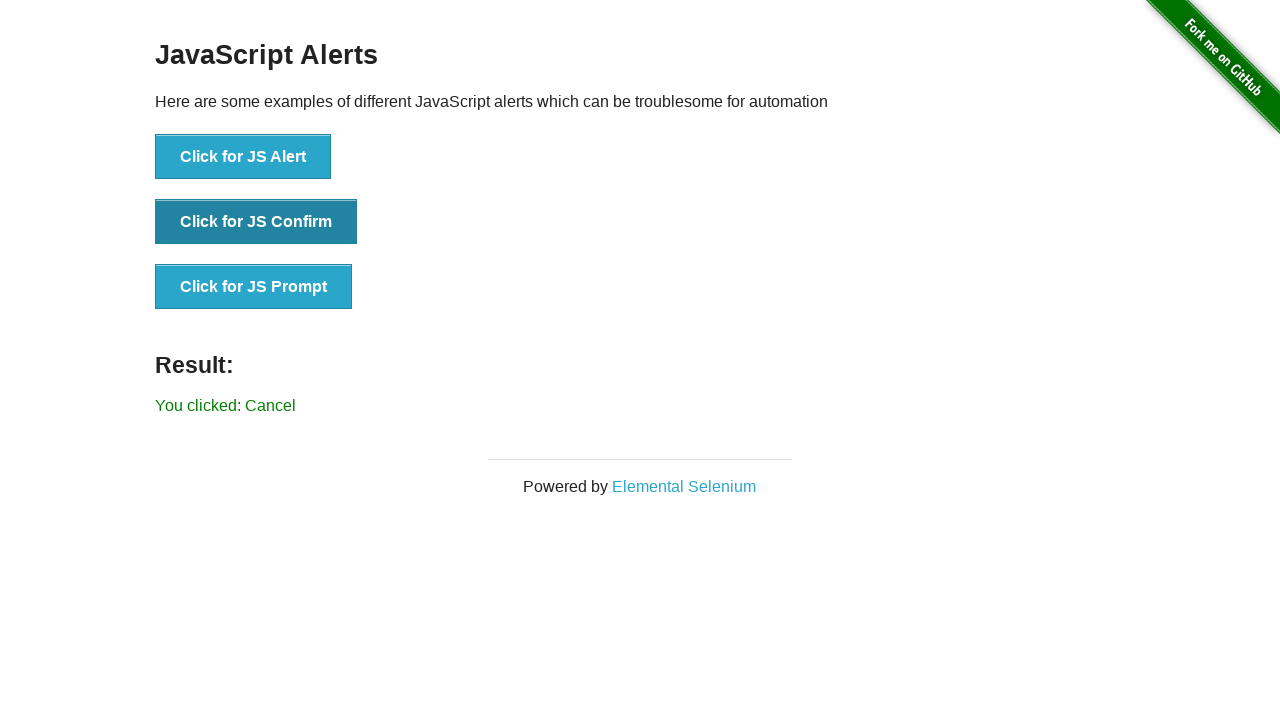

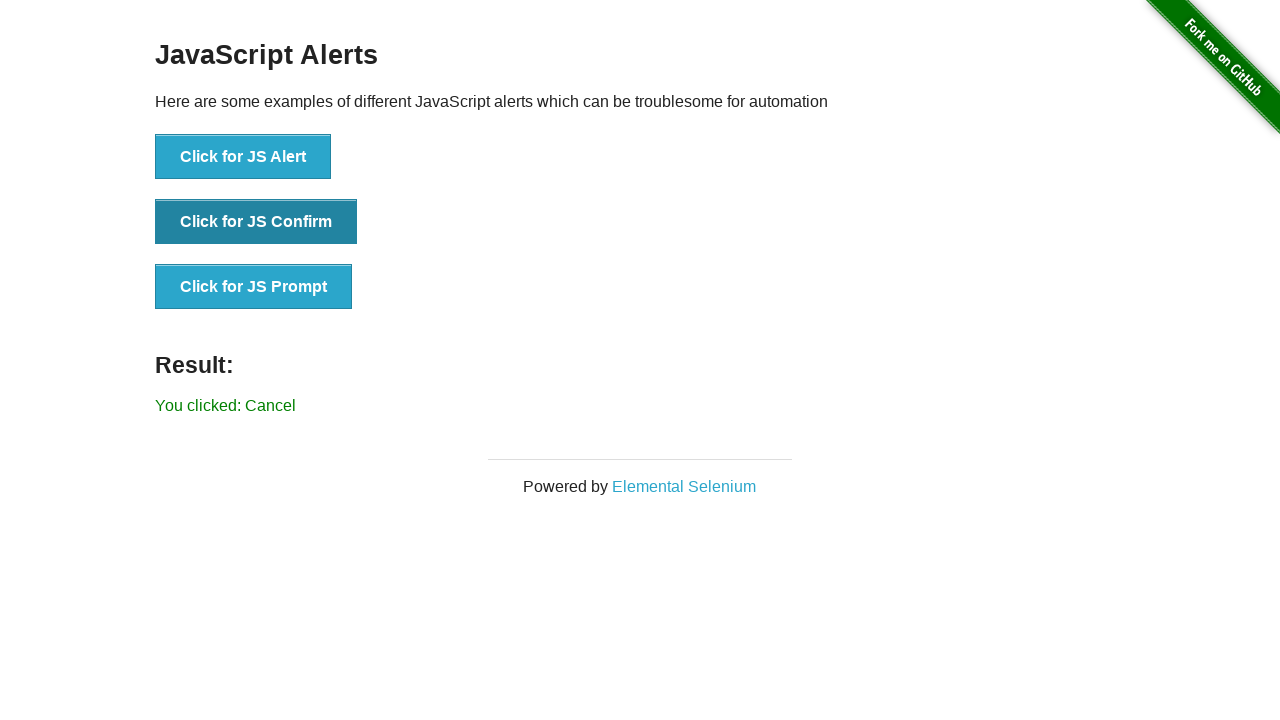